Tests the text box form on DemoQA by filling in user name, email, current address, and permanent address fields, then submitting and verifying the output displays correctly.

Starting URL: https://demoqa.com/text-box

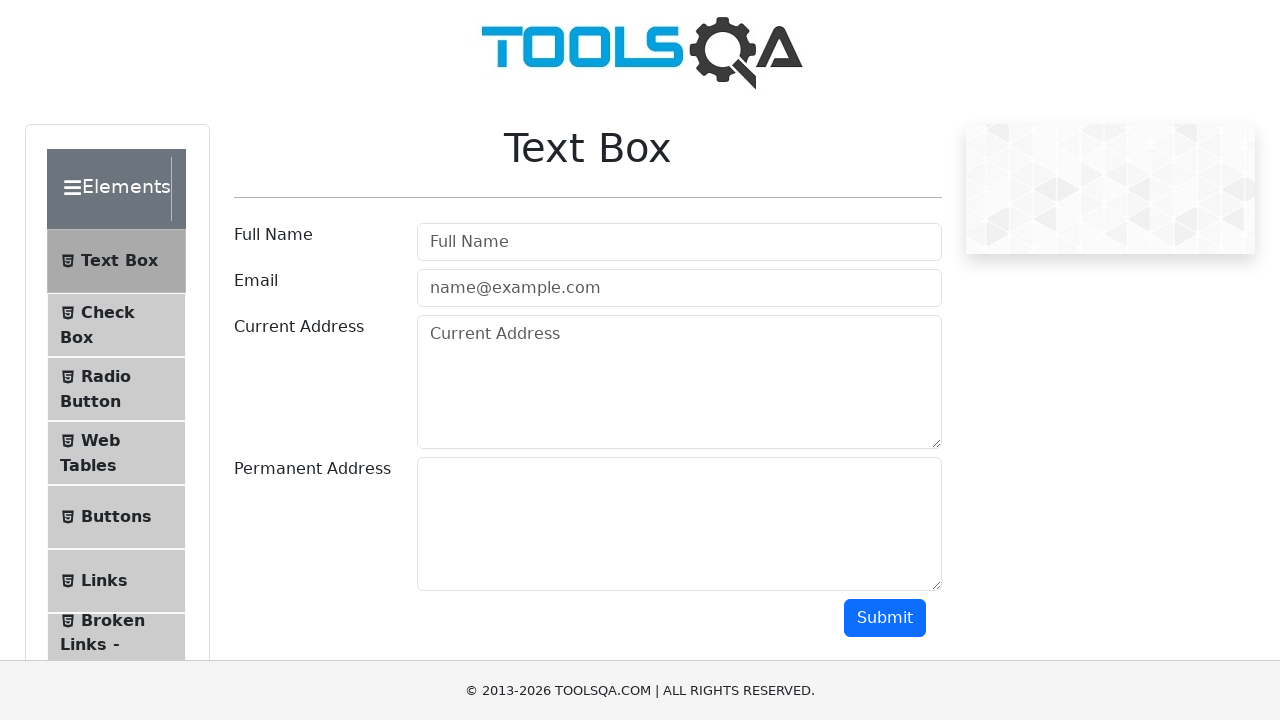

Filled user name field with 'John Black' on xpath=//*[@id="userName"]
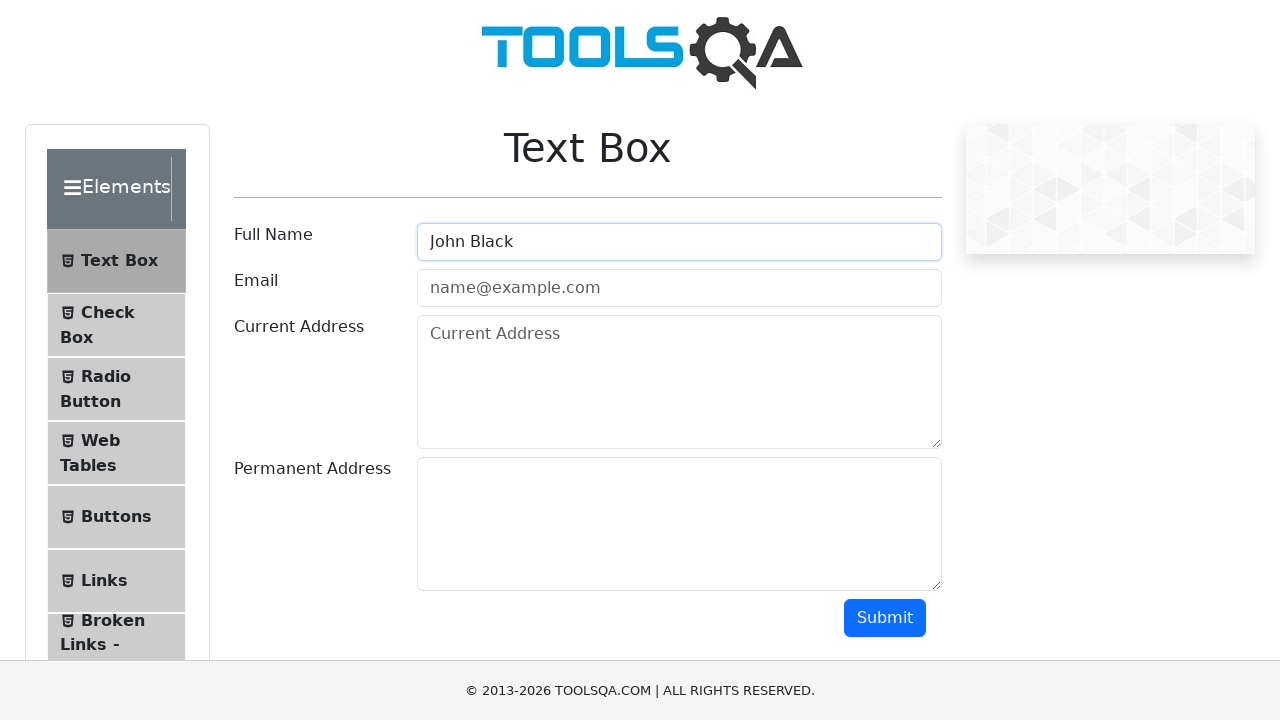

Filled user email field with 'test@gmail.com' on xpath=//*[@id="userEmail"]
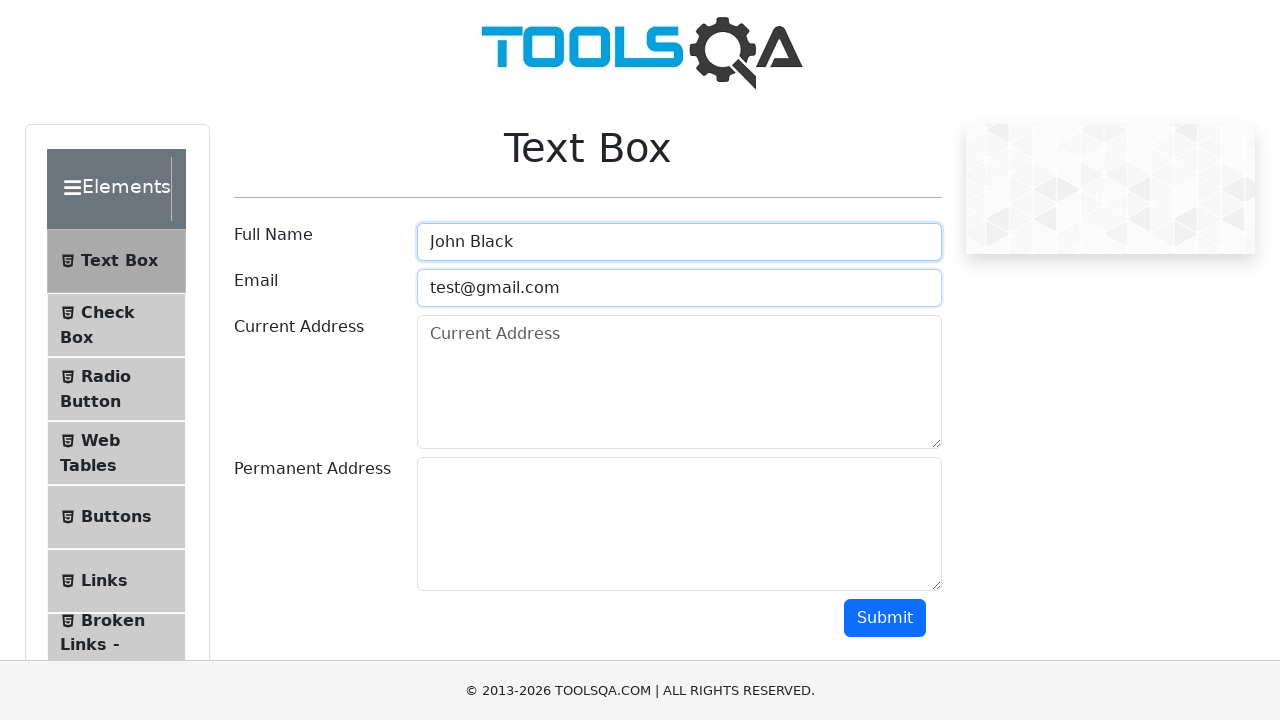

Filled current address field with 'New York' on xpath=//*[@id="currentAddress"]
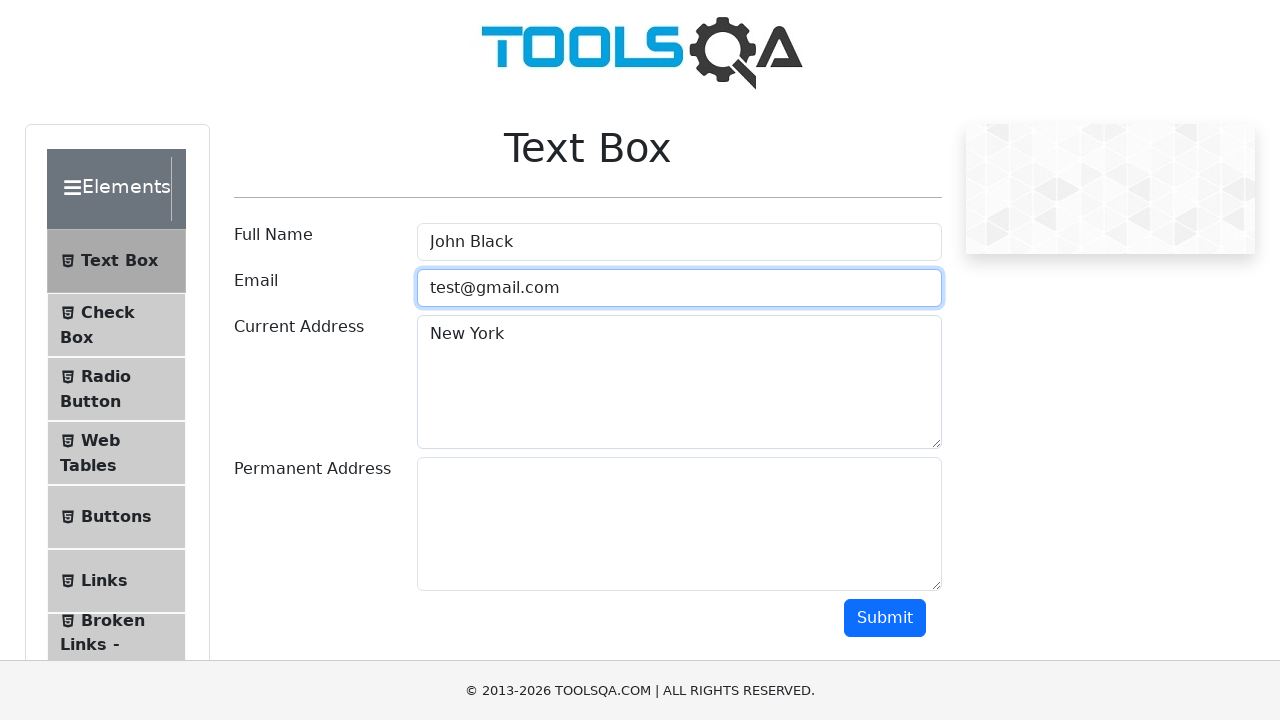

Filled permanent address field with 'Tokio' on xpath=//*[@id="permanentAddress"]
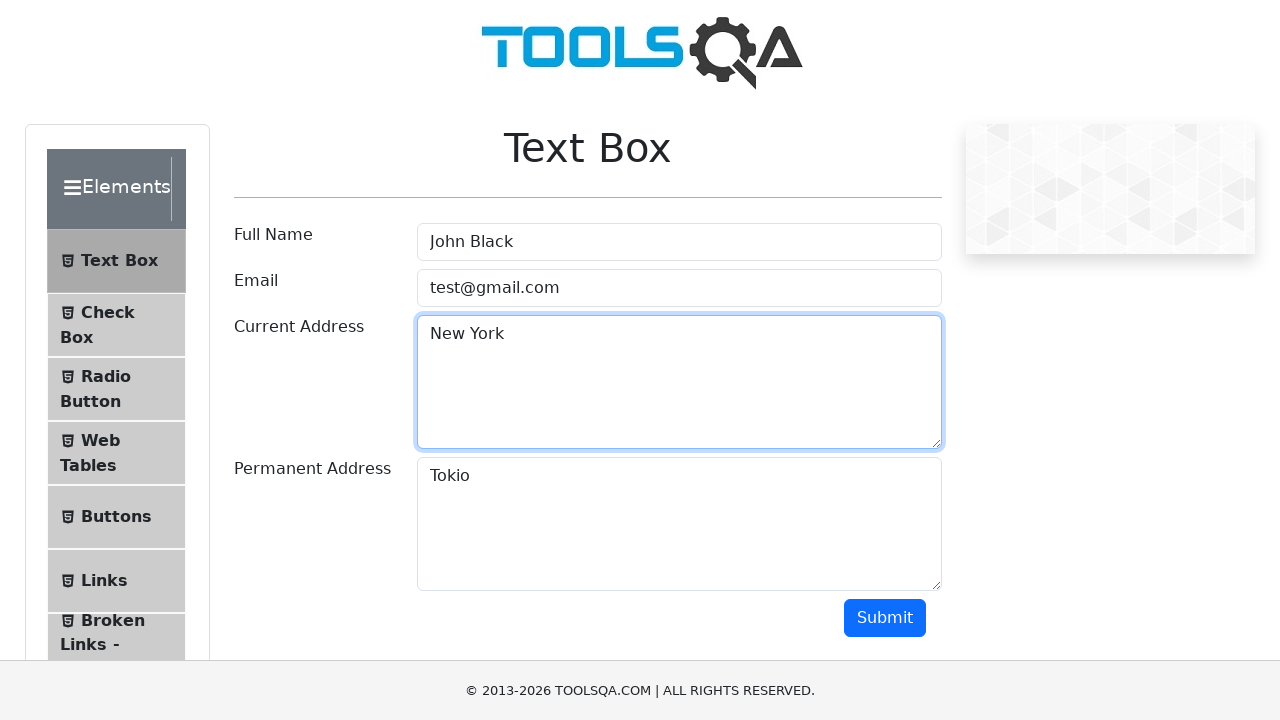

Clicked submit button to send form at (885, 618) on xpath=//*[@id="submit"]
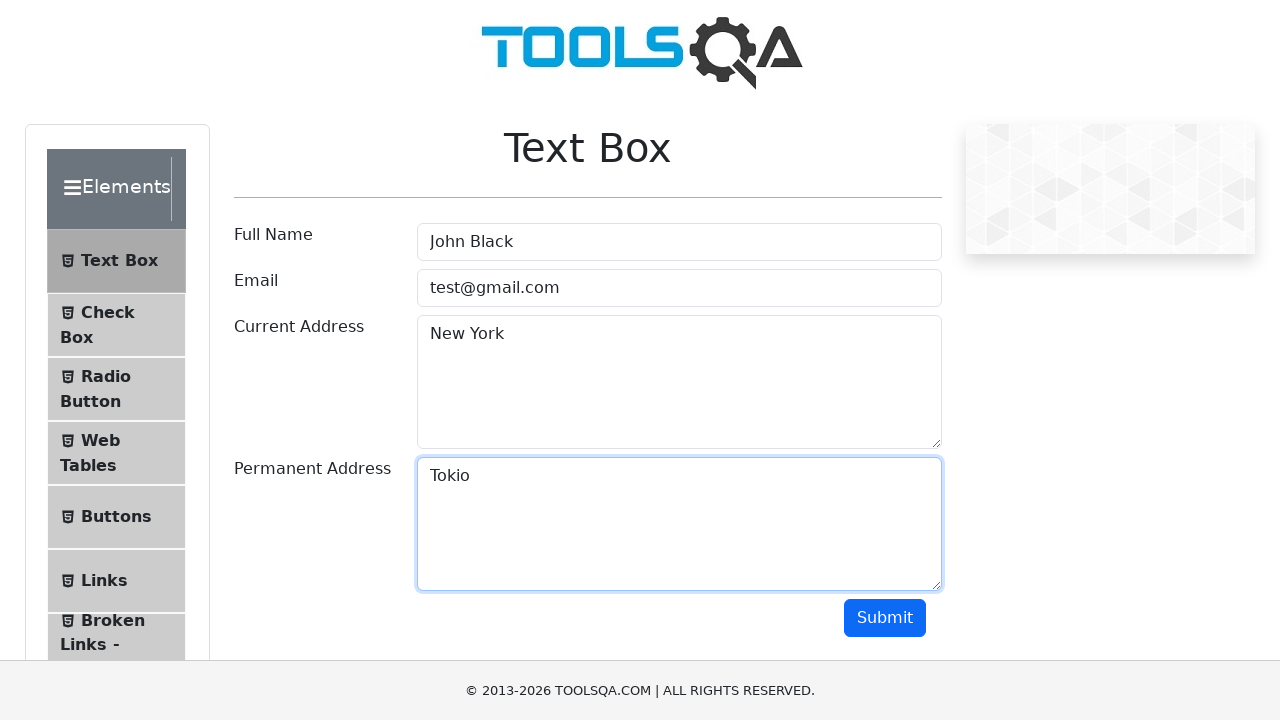

Verified name output is displayed
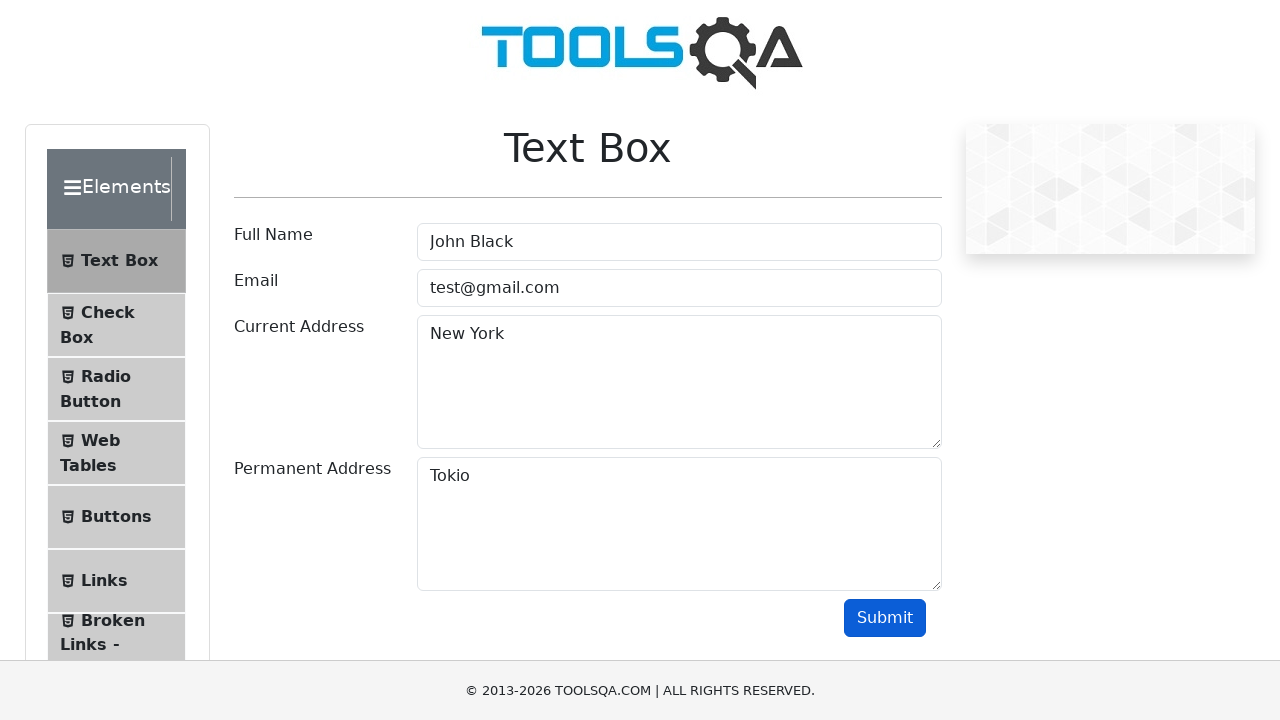

Verified email output is displayed
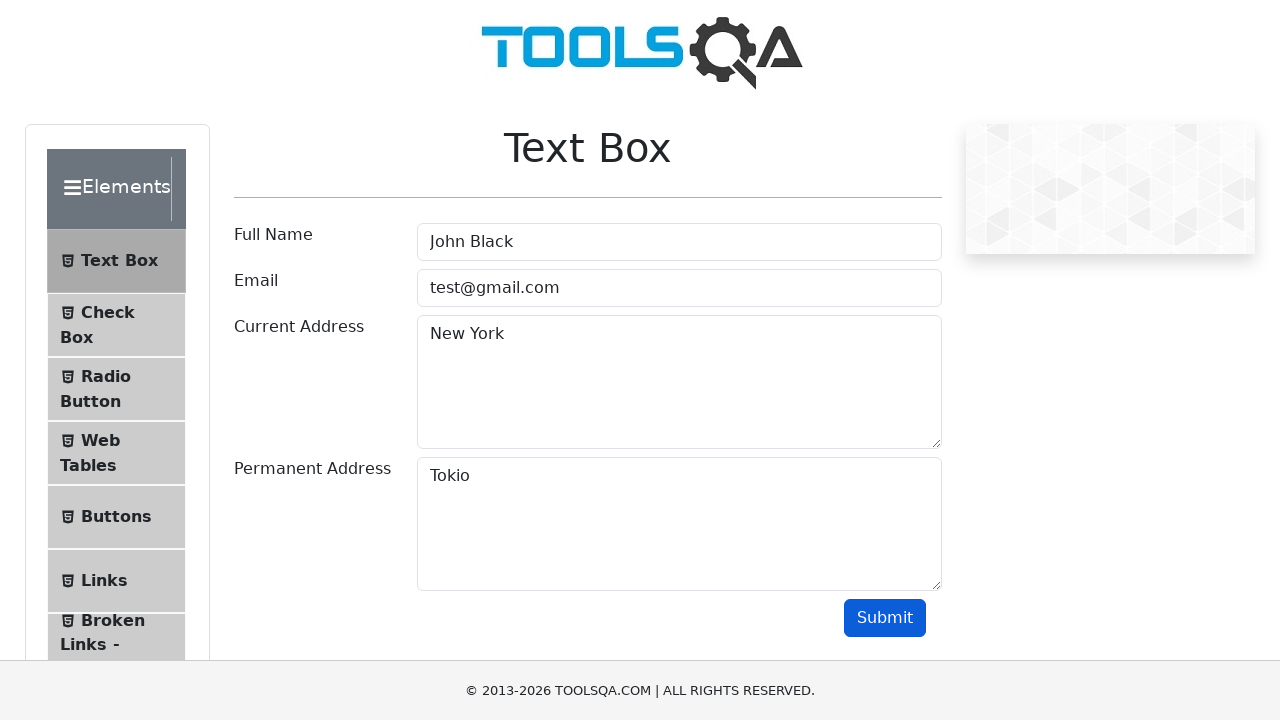

Verified current address output is displayed
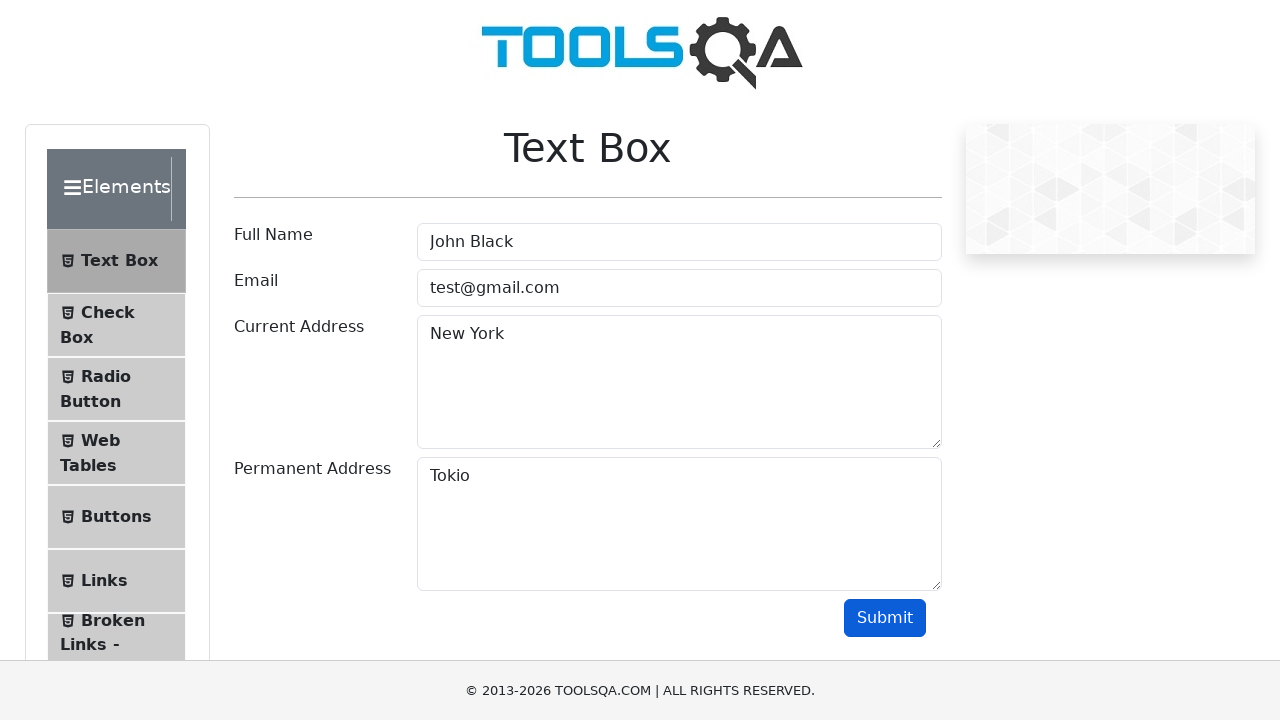

Verified permanent address output is displayed
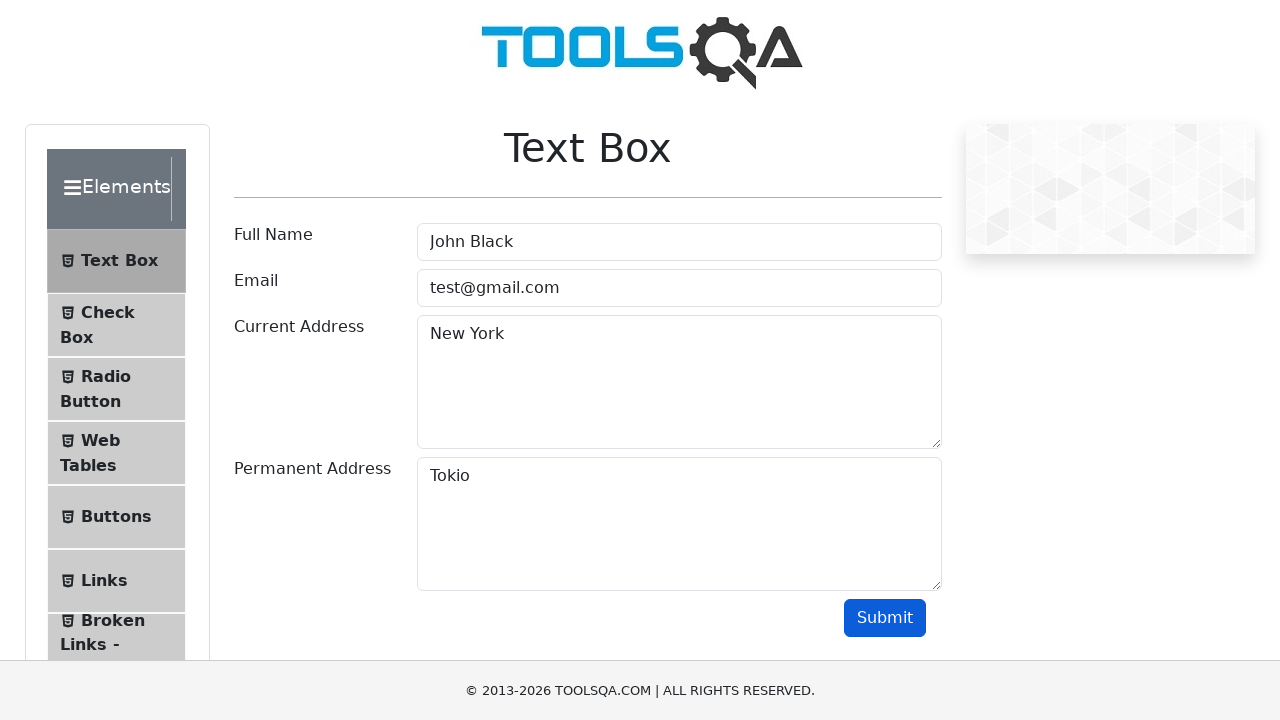

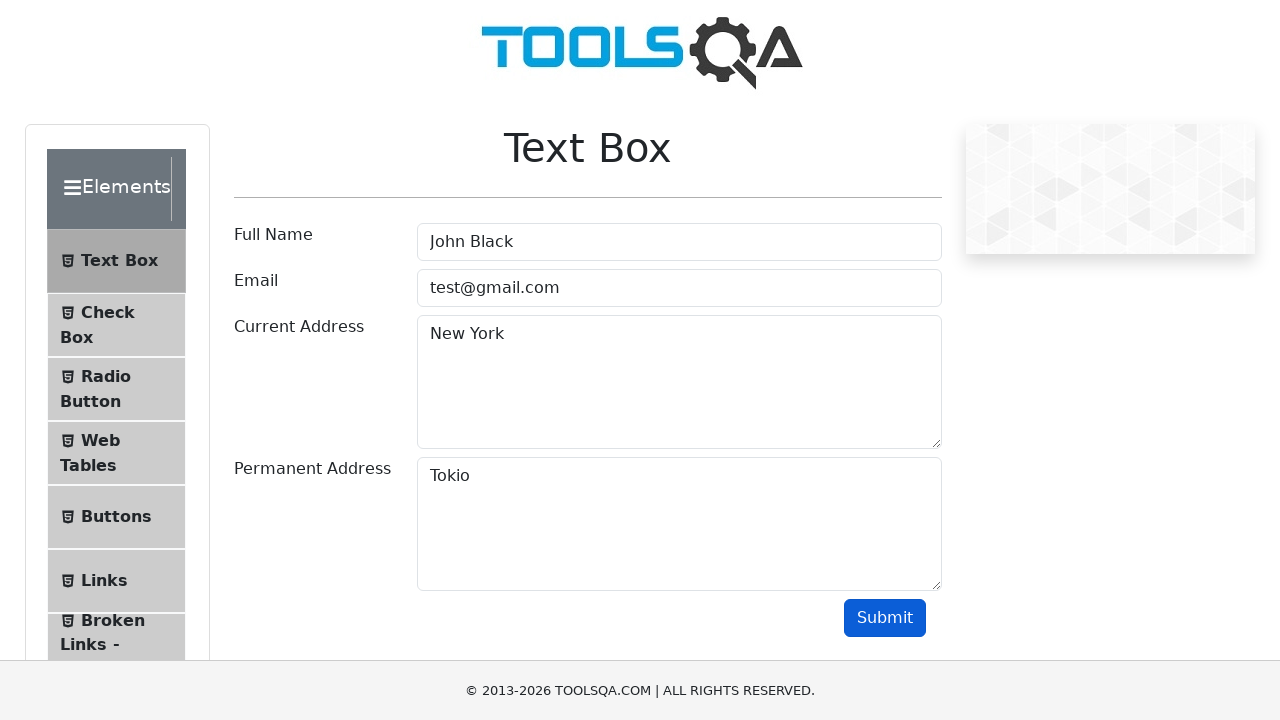